Tests that 'Clear completed' button is hidden after all completed items are cleared

Starting URL: https://demo.playwright.dev/todomvc

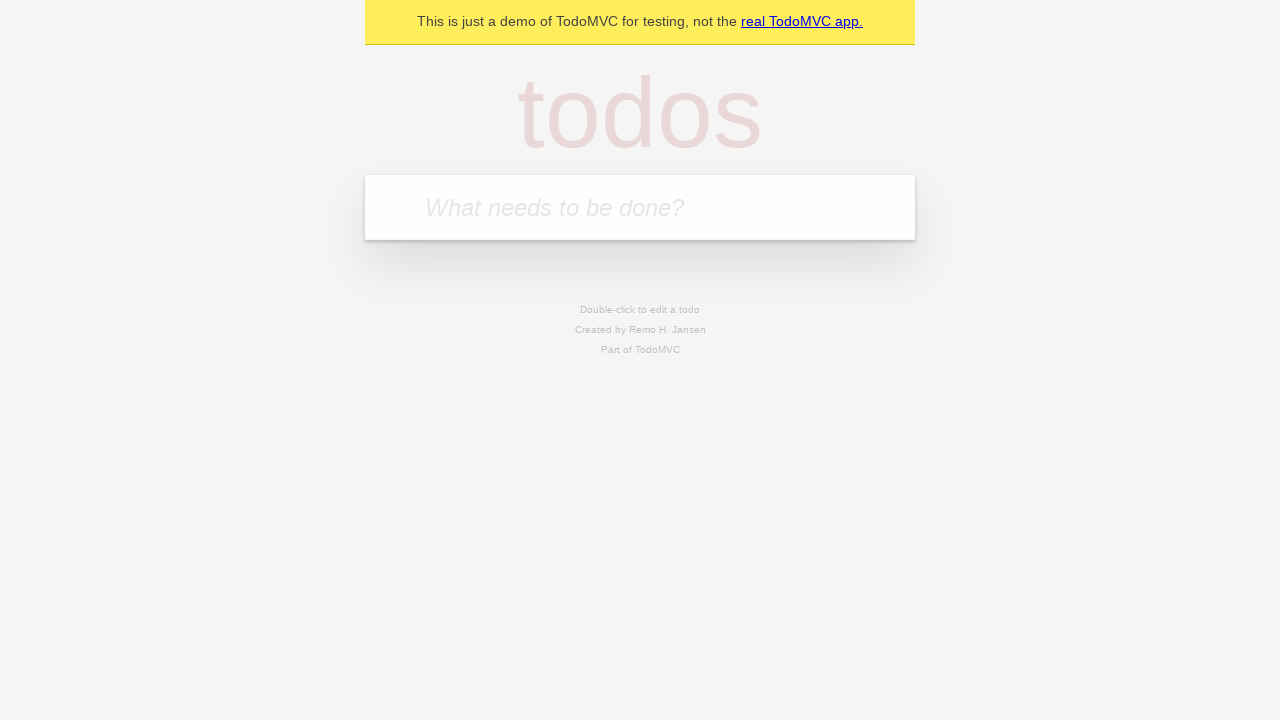

Filled todo input with 'buy some cheese' on internal:attr=[placeholder="What needs to be done?"i]
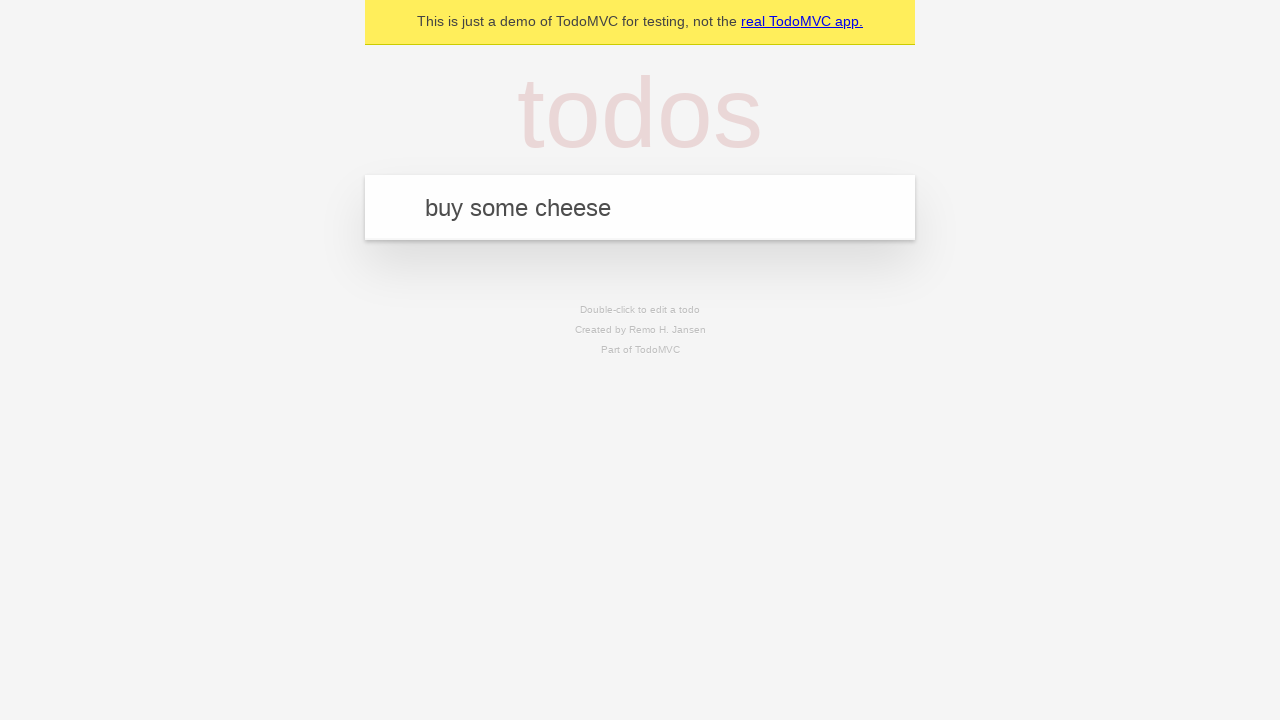

Pressed Enter to add 'buy some cheese' to todo list on internal:attr=[placeholder="What needs to be done?"i]
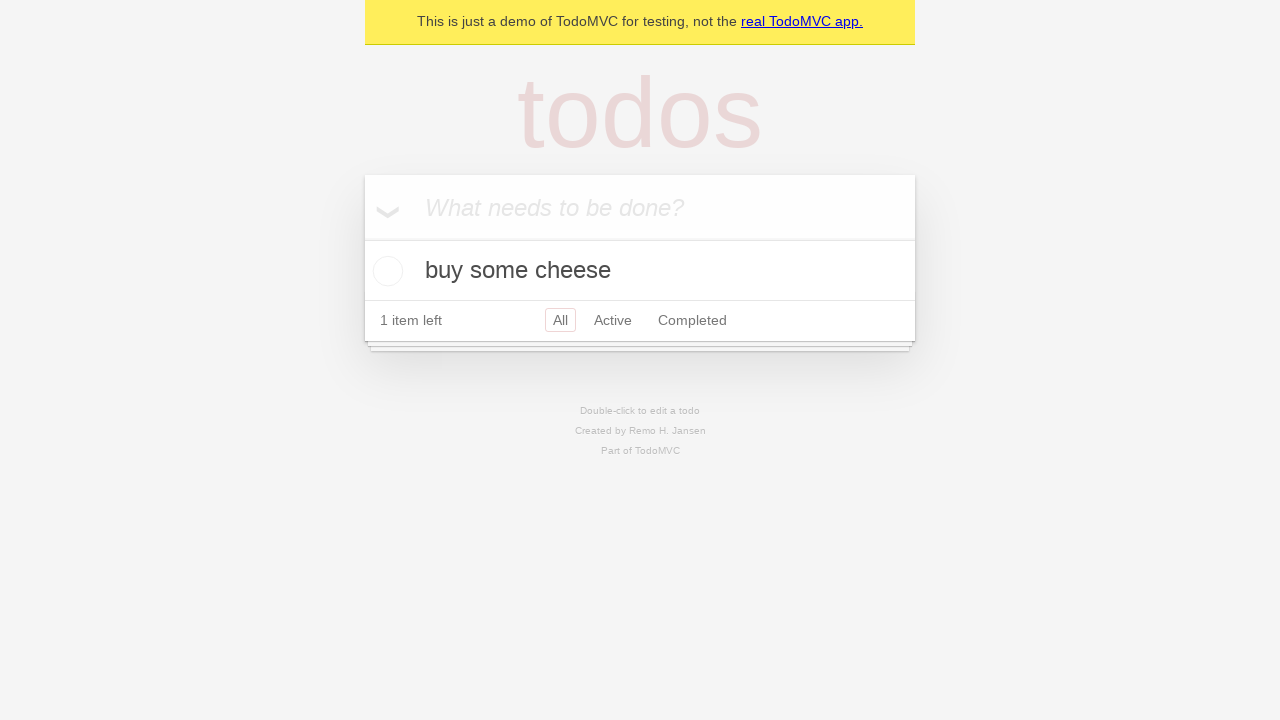

Filled todo input with 'feed the cat' on internal:attr=[placeholder="What needs to be done?"i]
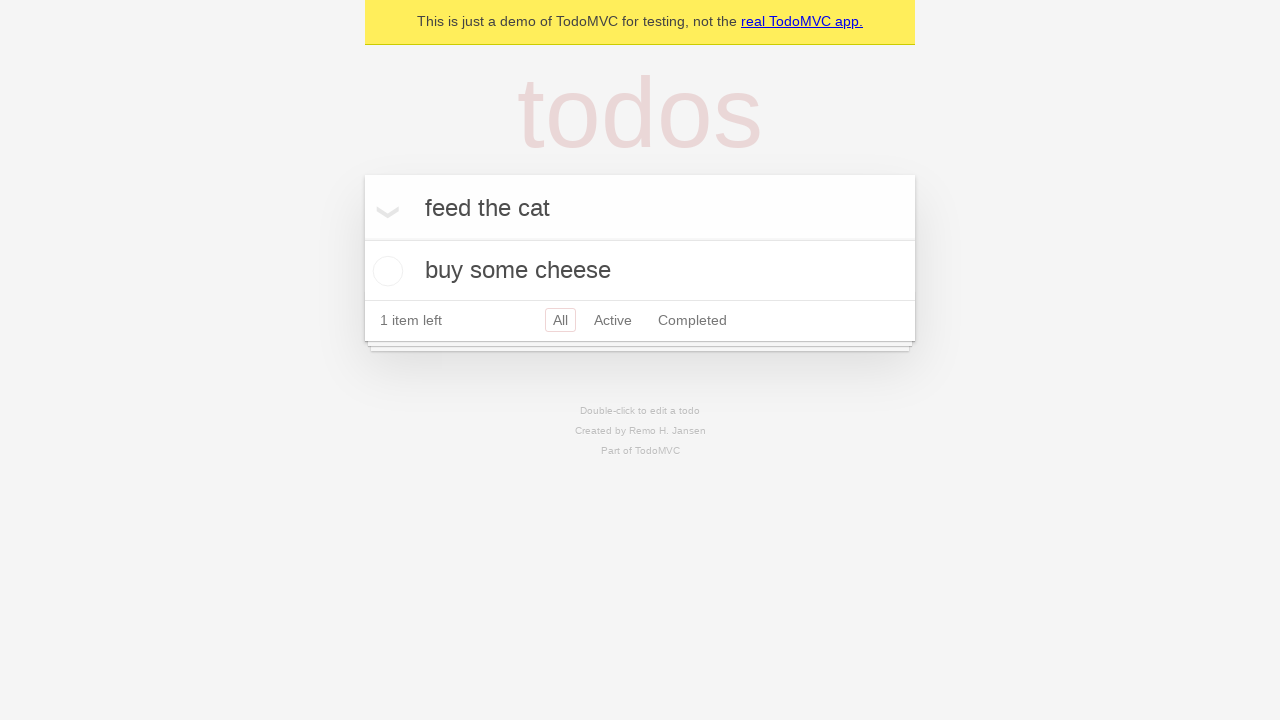

Pressed Enter to add 'feed the cat' to todo list on internal:attr=[placeholder="What needs to be done?"i]
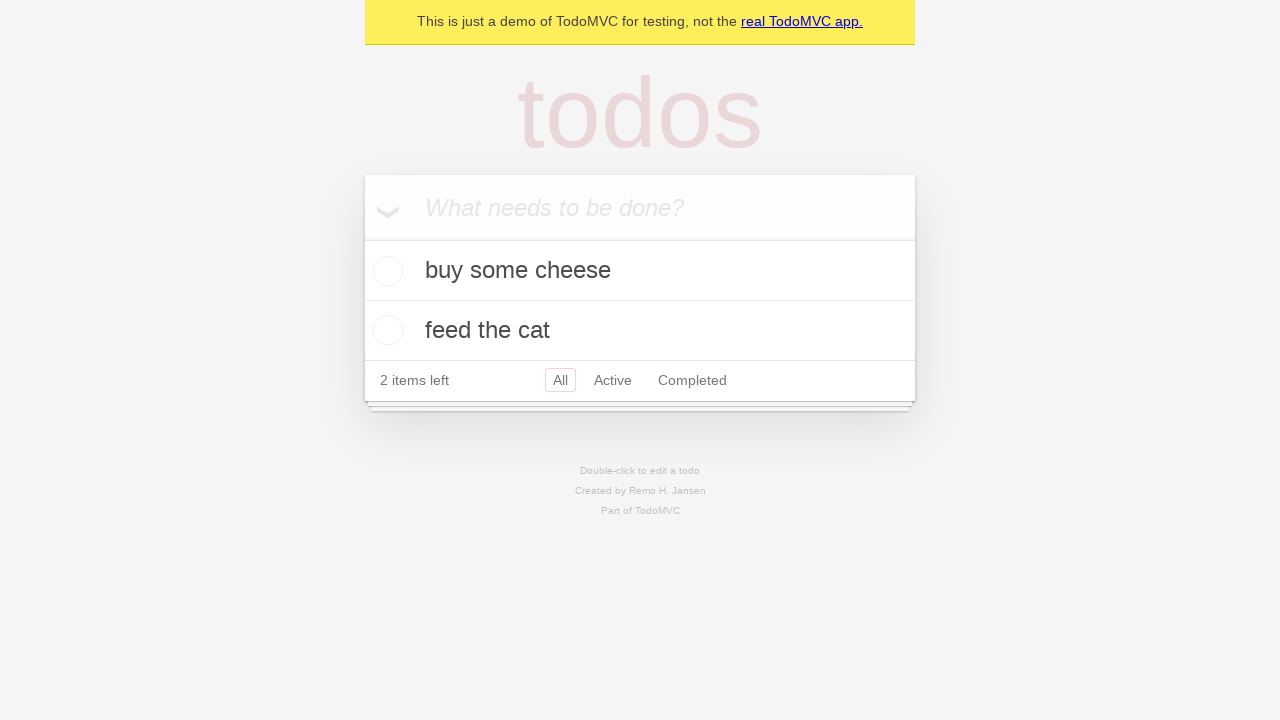

Filled todo input with 'book a doctors appointment' on internal:attr=[placeholder="What needs to be done?"i]
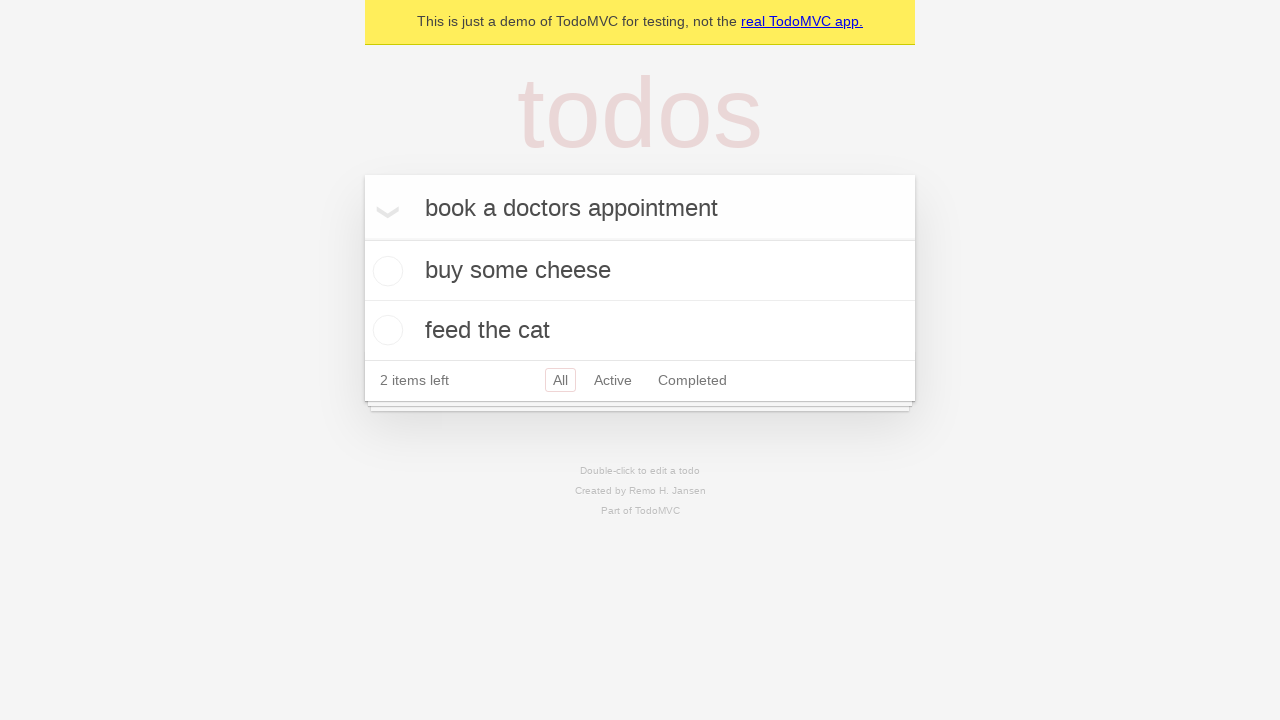

Pressed Enter to add 'book a doctors appointment' to todo list on internal:attr=[placeholder="What needs to be done?"i]
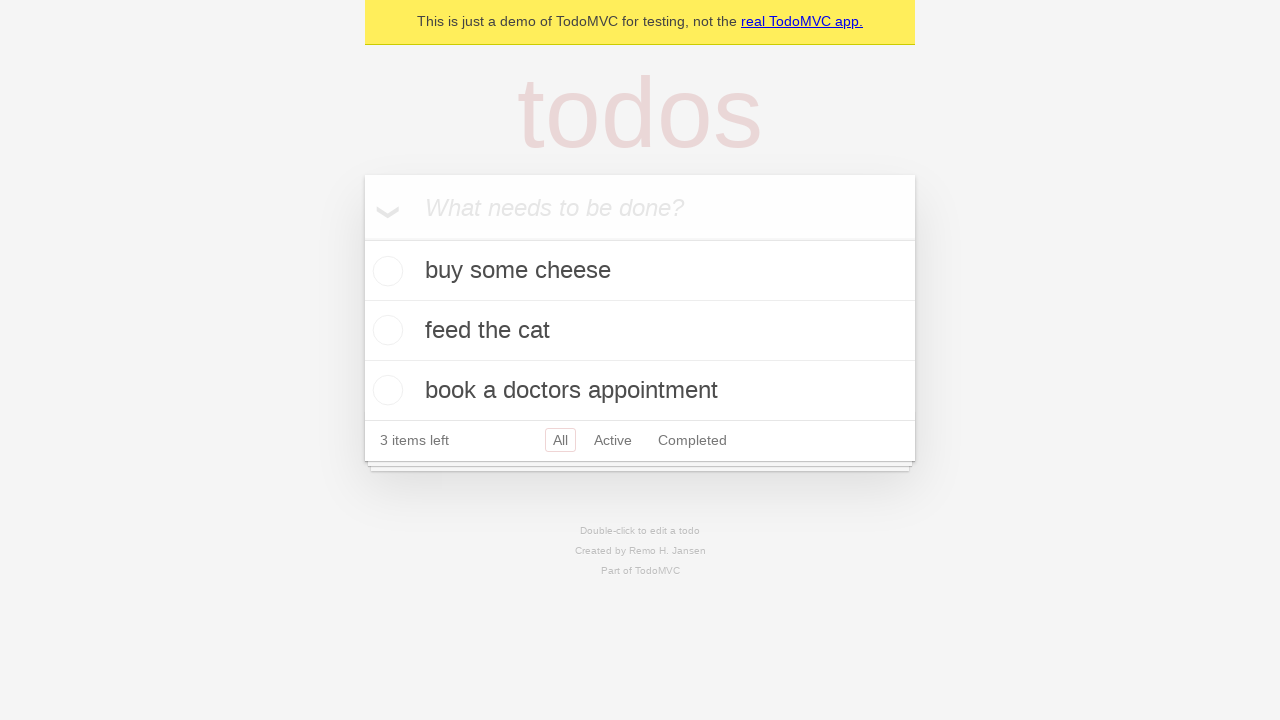

Marked first todo item as completed at (385, 271) on .todo-list li .toggle >> nth=0
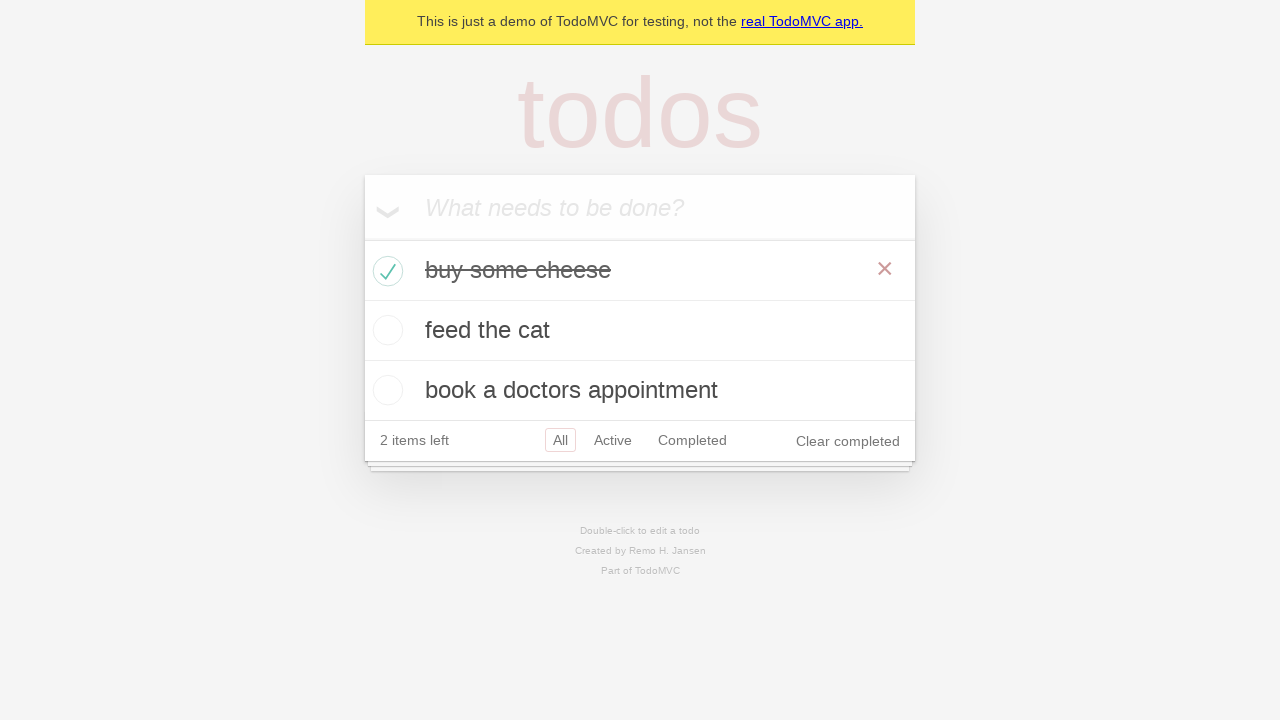

Clicked 'Clear completed' button at (848, 441) on internal:role=button[name="Clear completed"i]
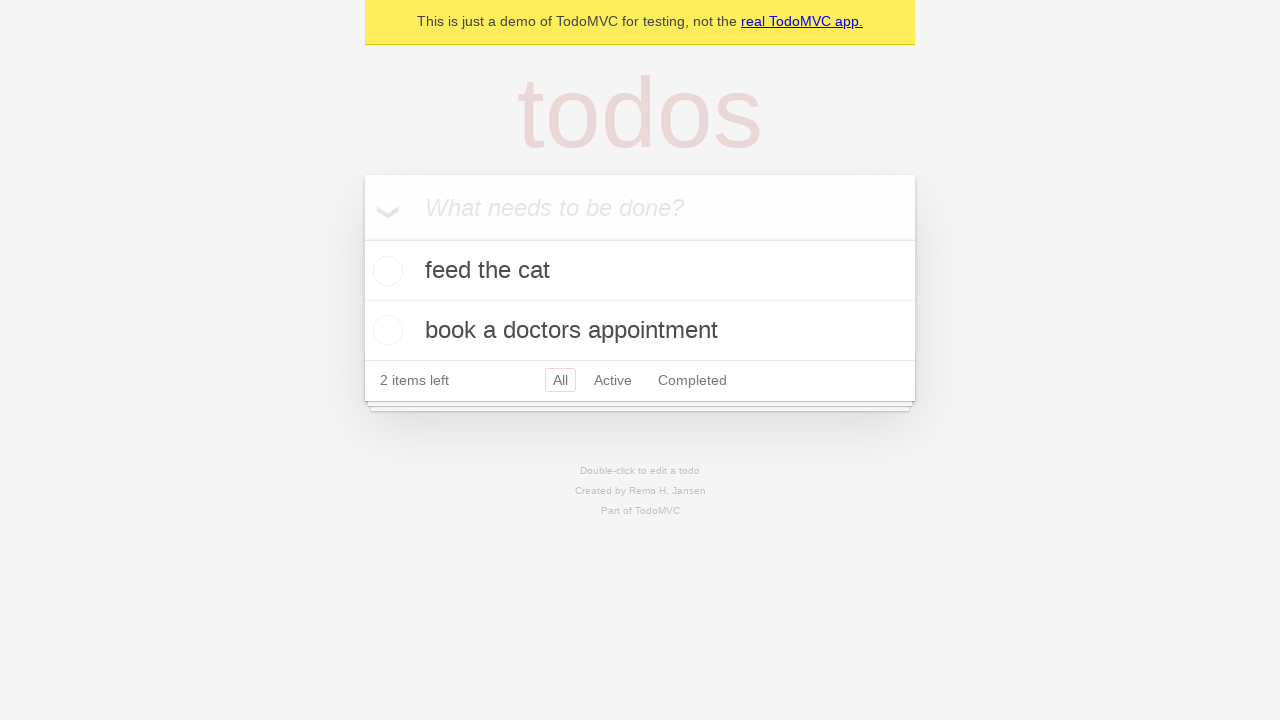

'Clear completed' button is now hidden as expected
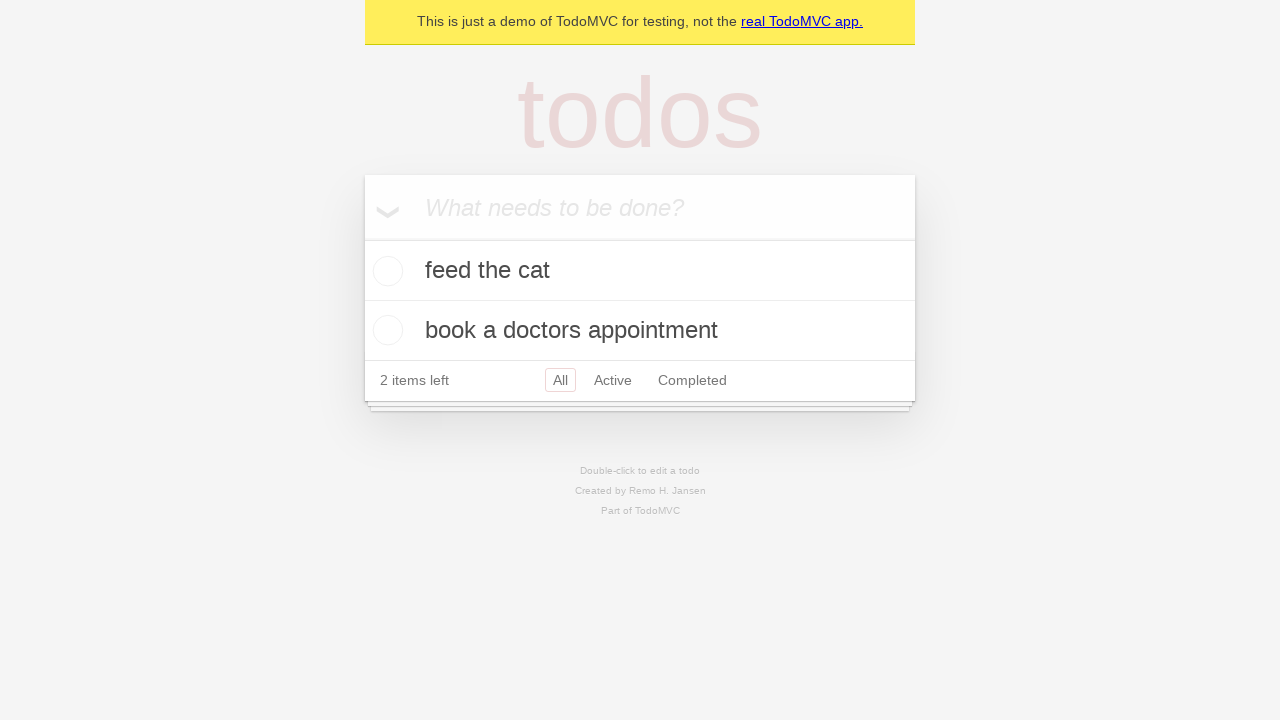

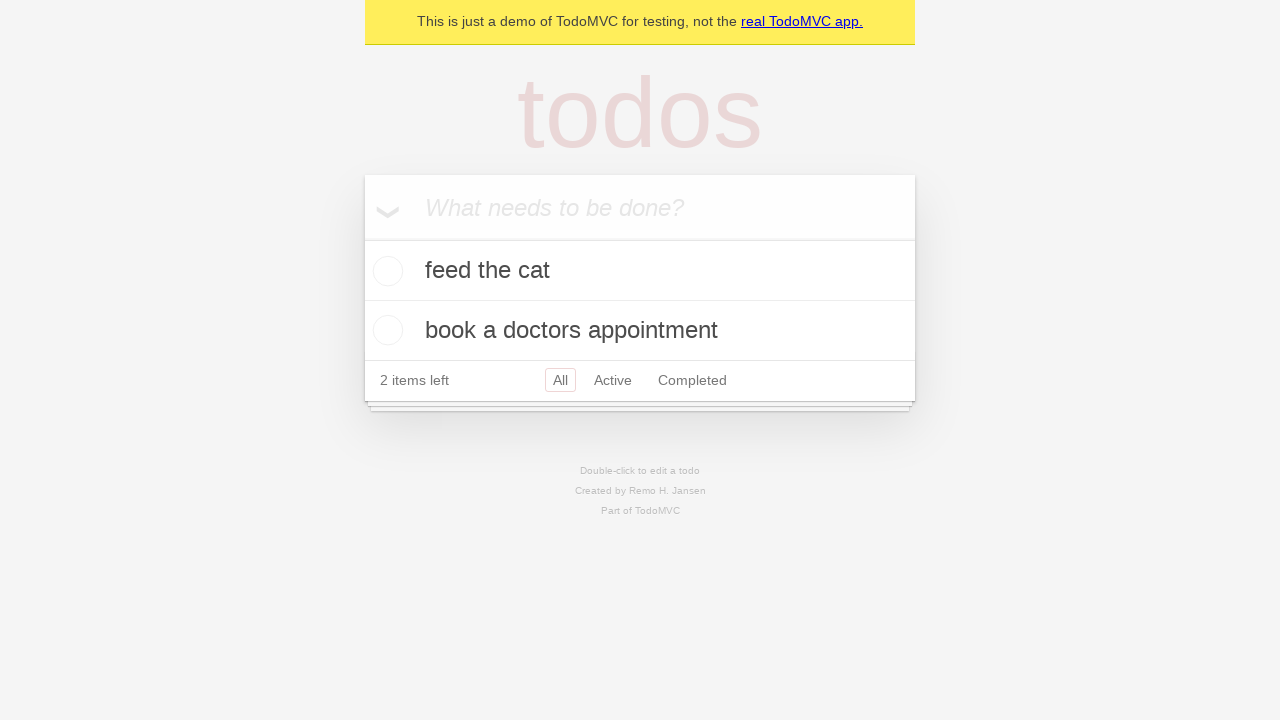